Tests checkbox functionality by navigating to the Checkboxes page and verifying the checked state of two checkboxes

Starting URL: https://the-internet.herokuapp.com

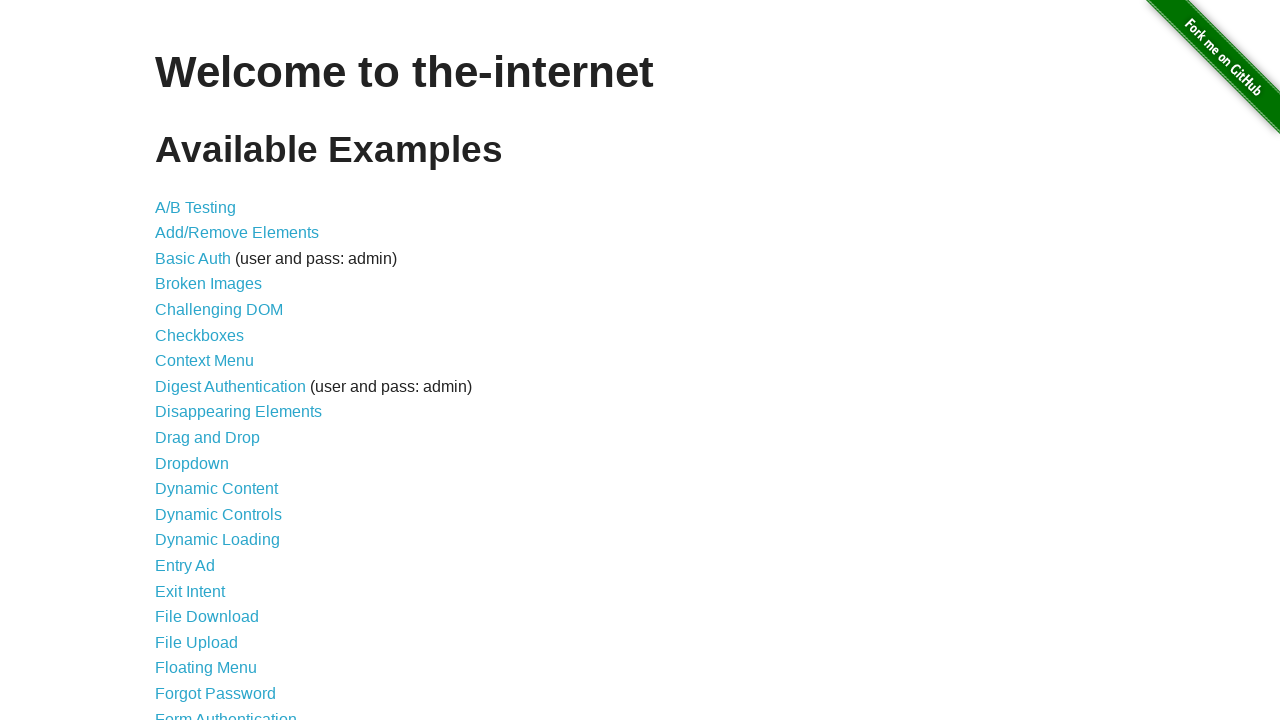

Navigated to the-internet.herokuapp.com homepage
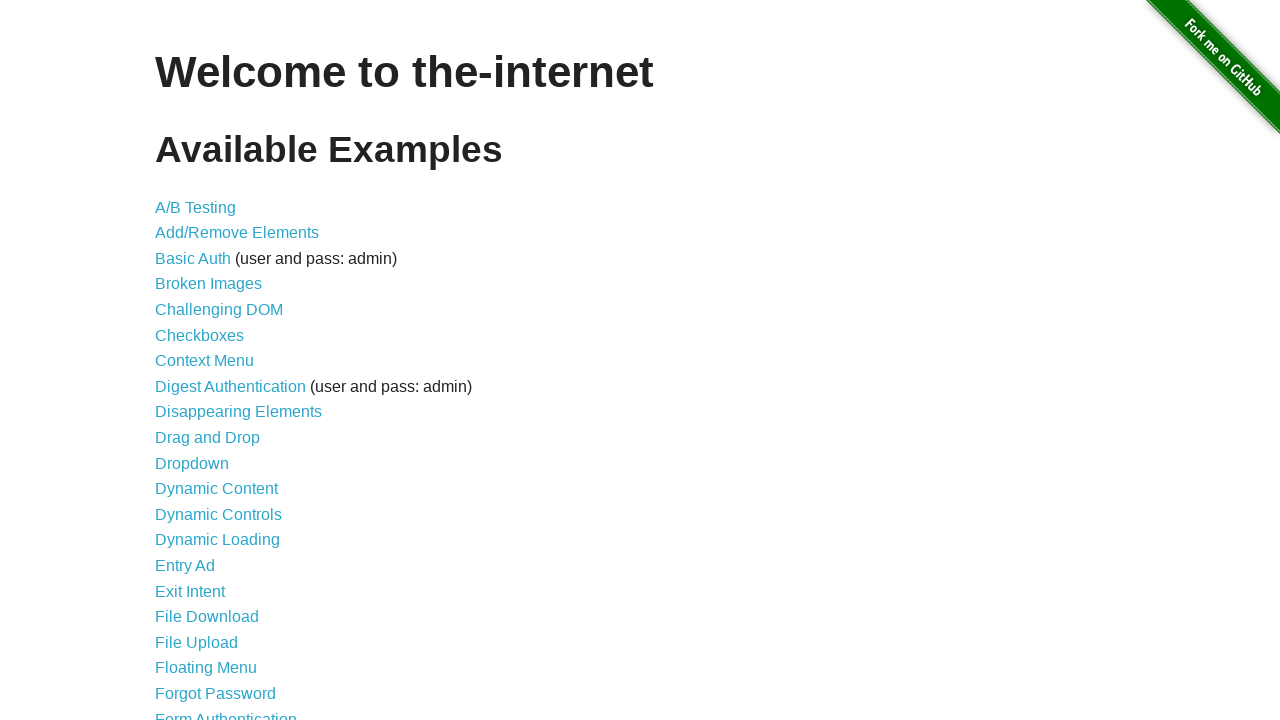

Clicked on Checkboxes link at (200, 335) on text="Checkboxes"
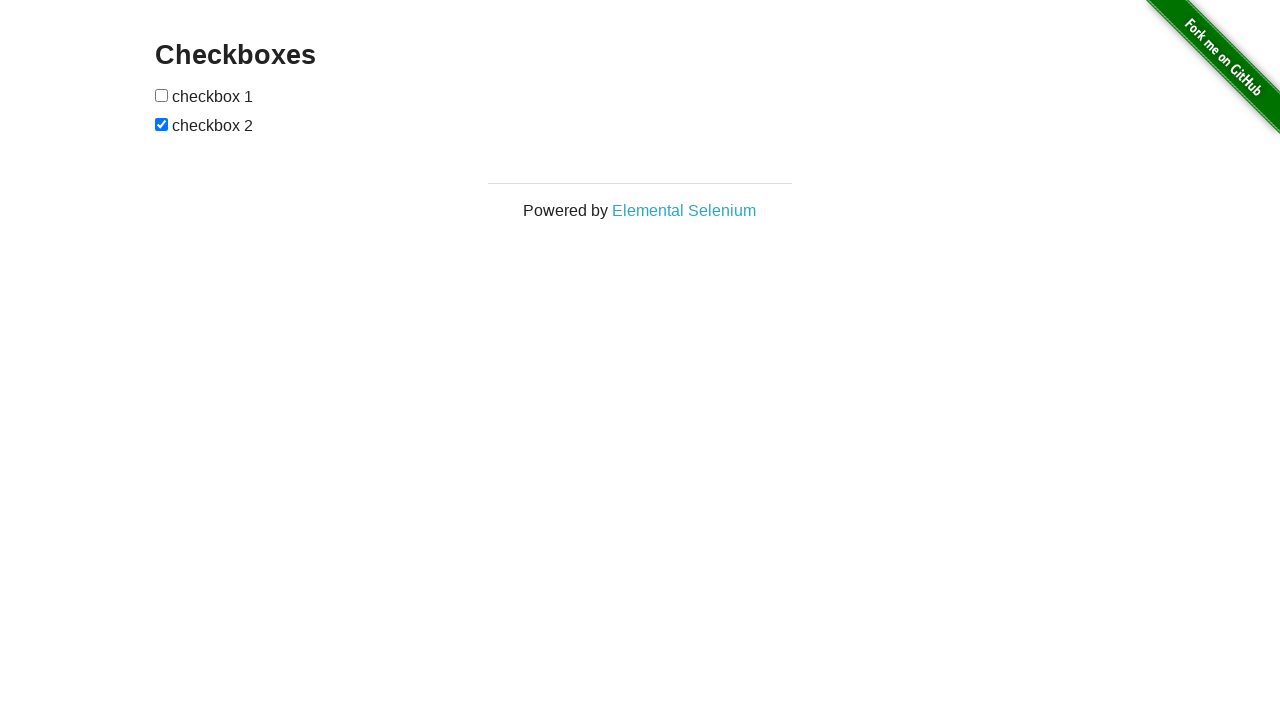

Verified first checkbox is unchecked
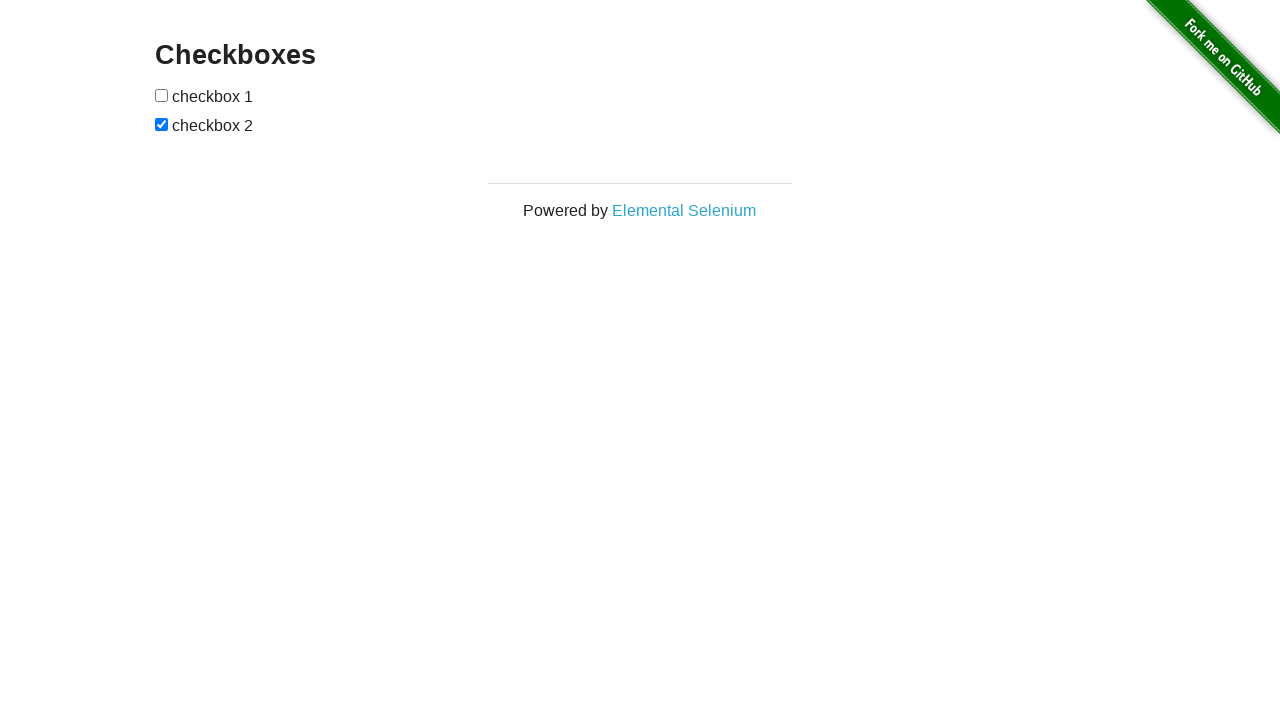

Assertion passed: first checkbox is unchecked
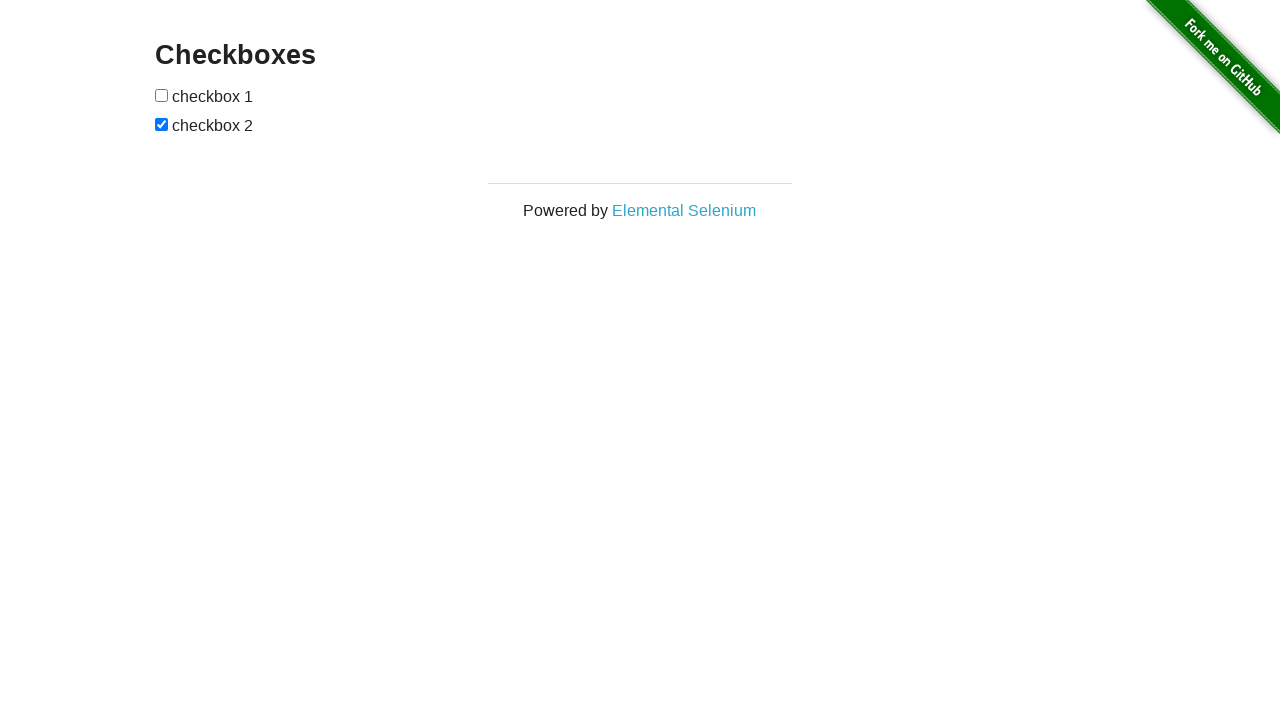

Verified second checkbox is checked
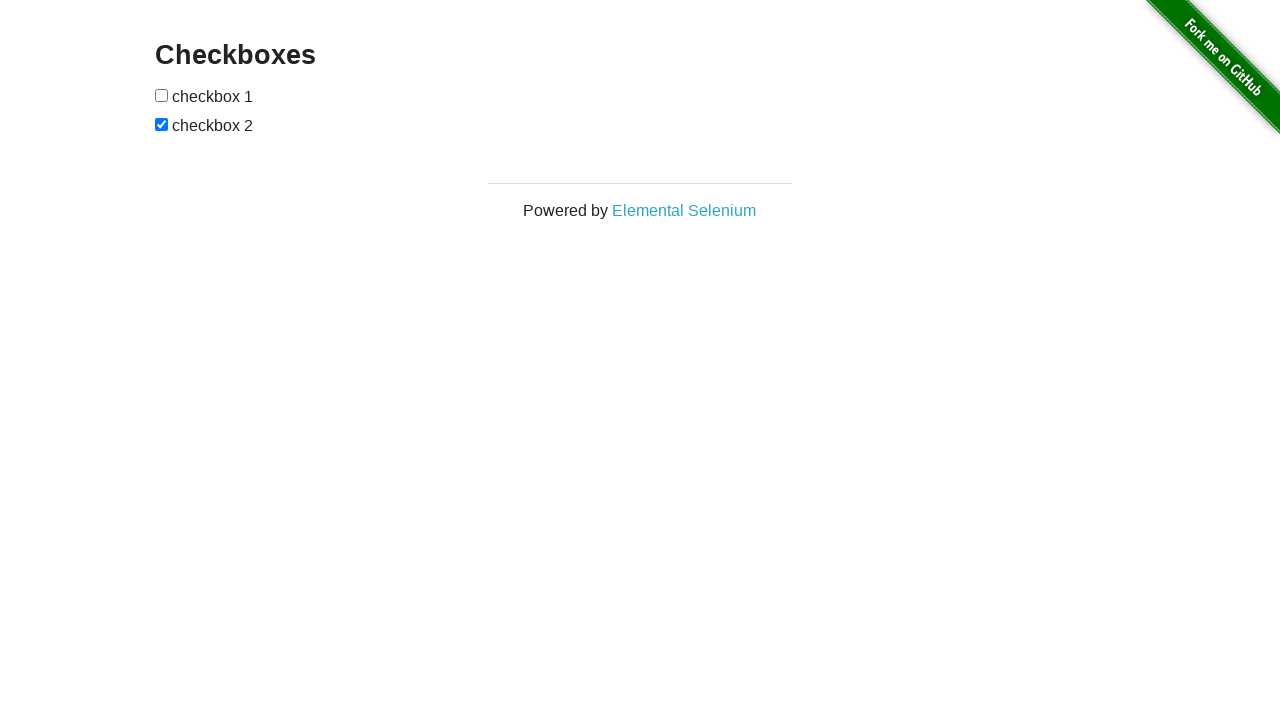

Assertion passed: second checkbox is checked
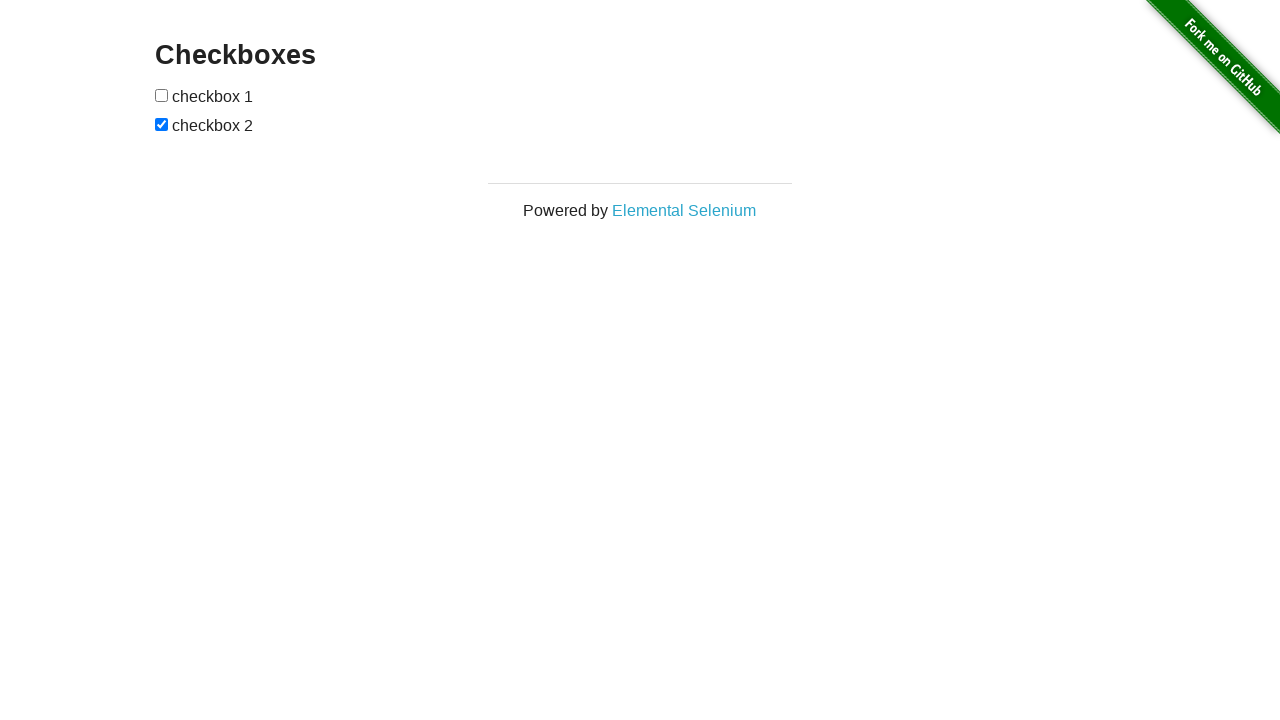

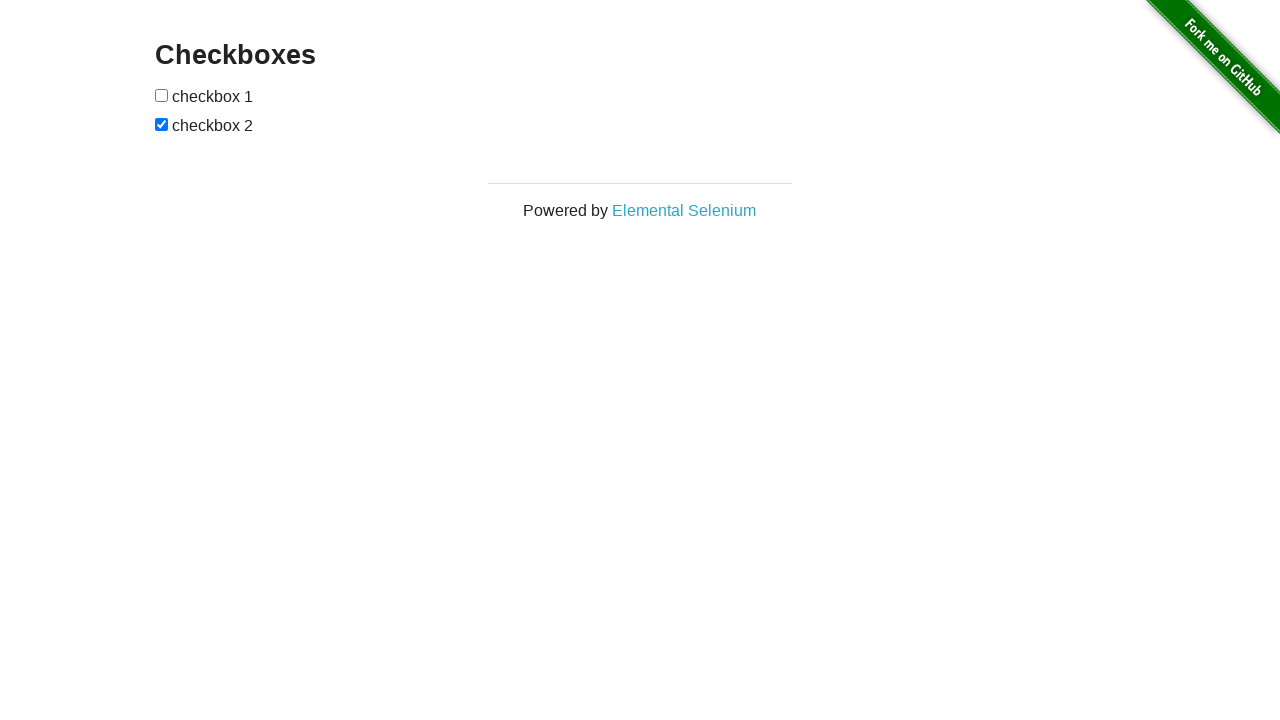